Tests that new todo items are appended to the bottom of the list

Starting URL: https://demo.playwright.dev/todomvc

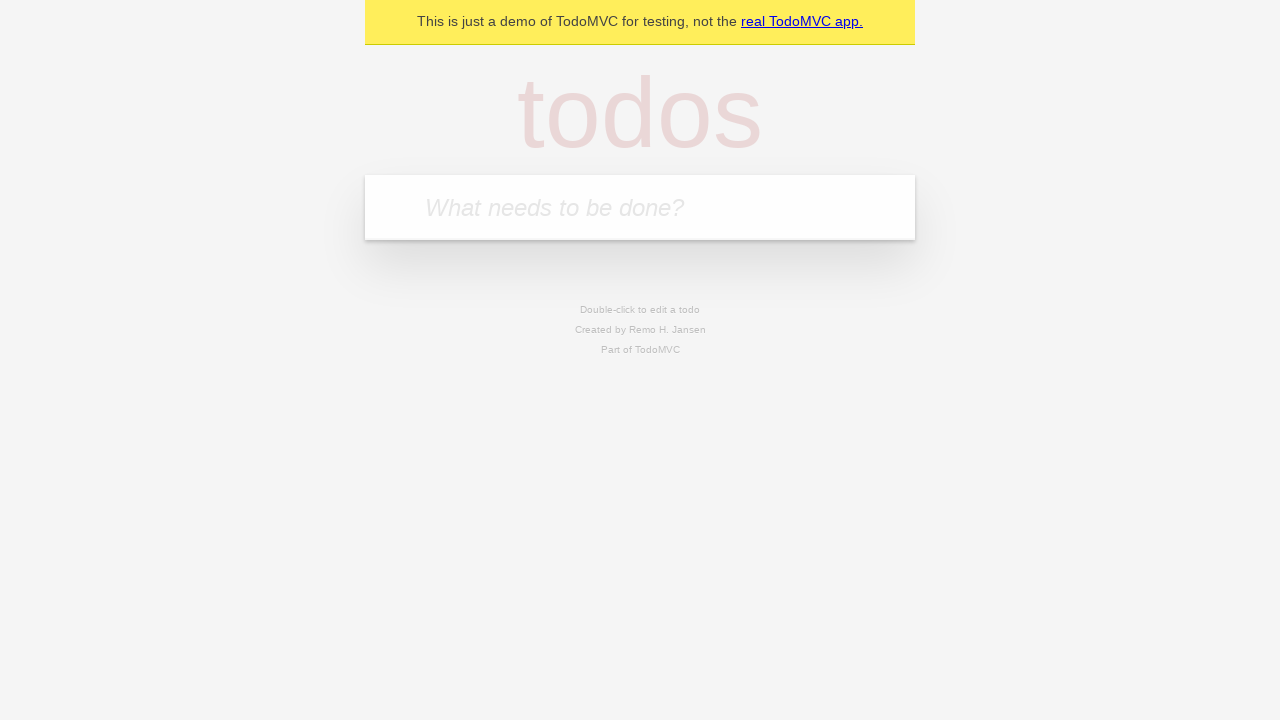

Filled todo input with 'buy some cheese' on internal:attr=[placeholder="What needs to be done?"i]
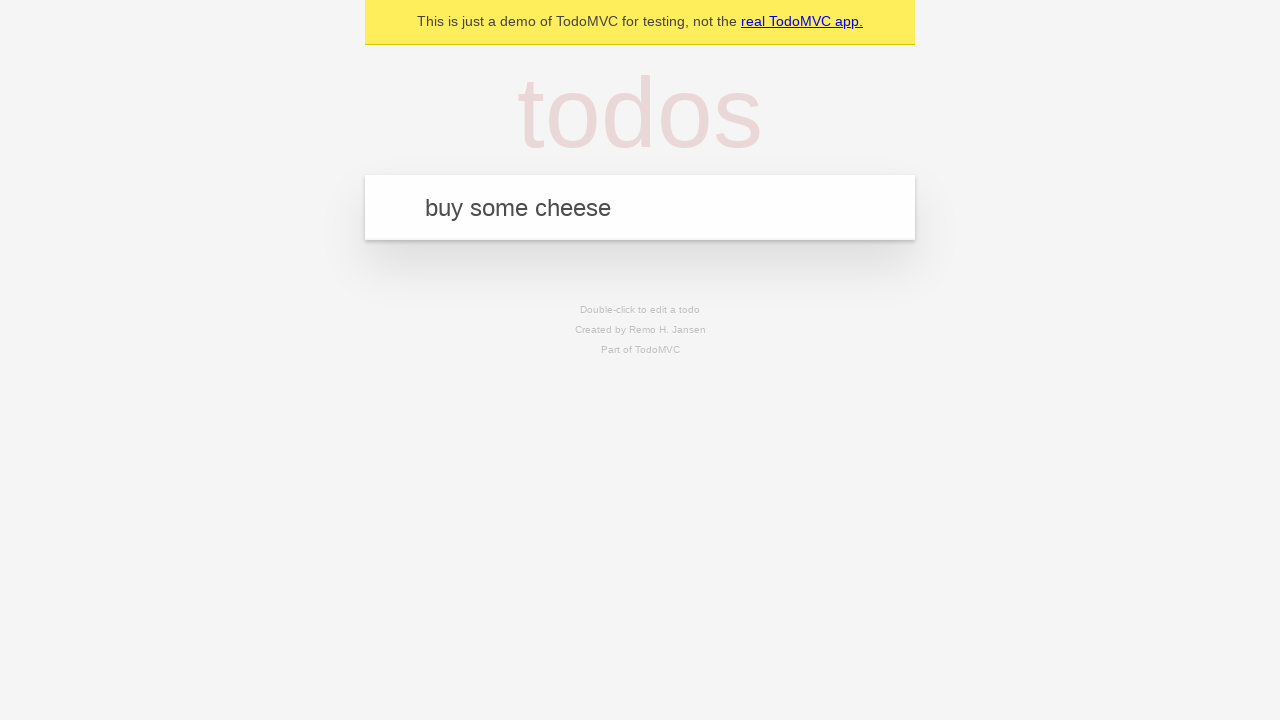

Pressed Enter to add first todo item on internal:attr=[placeholder="What needs to be done?"i]
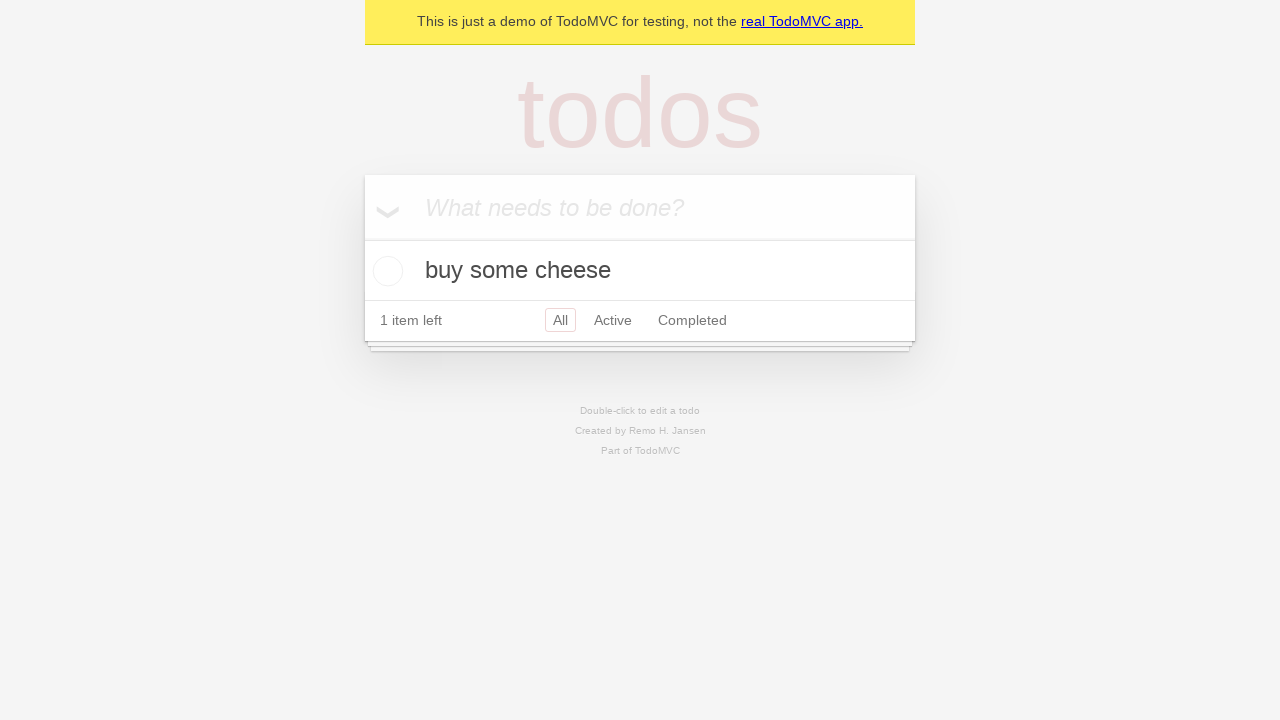

Filled todo input with 'feed the cat' on internal:attr=[placeholder="What needs to be done?"i]
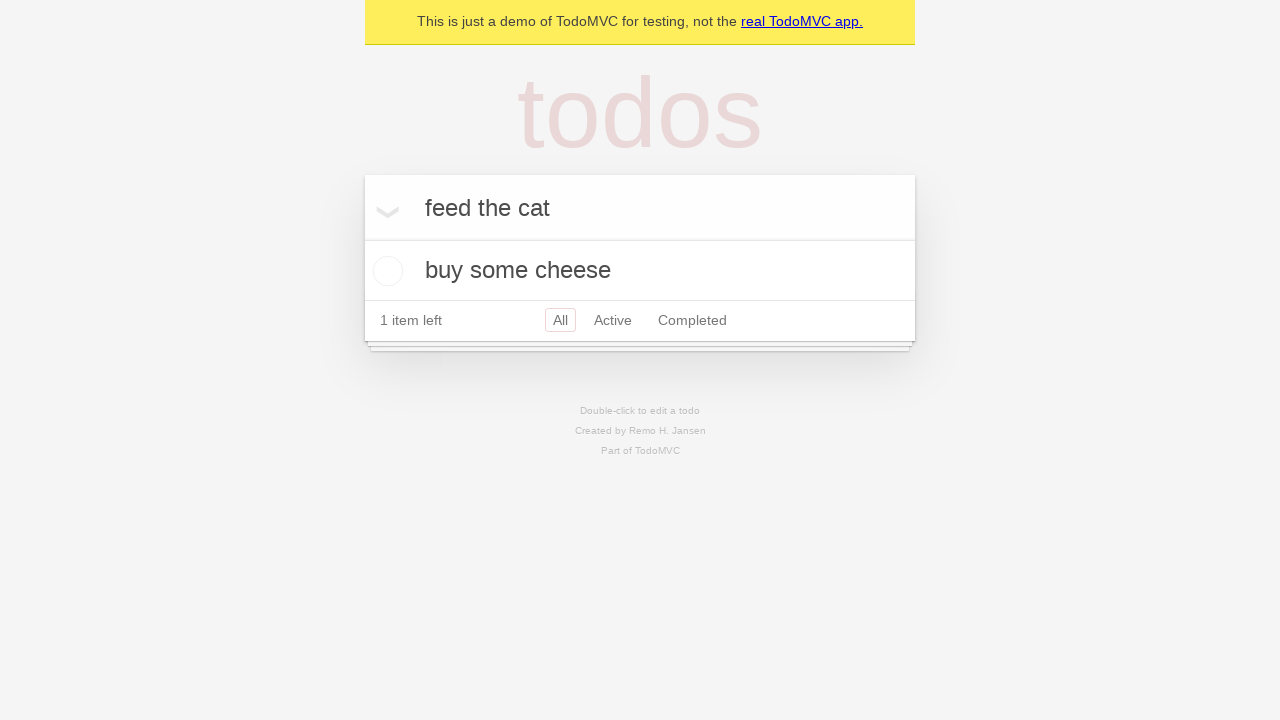

Pressed Enter to add second todo item on internal:attr=[placeholder="What needs to be done?"i]
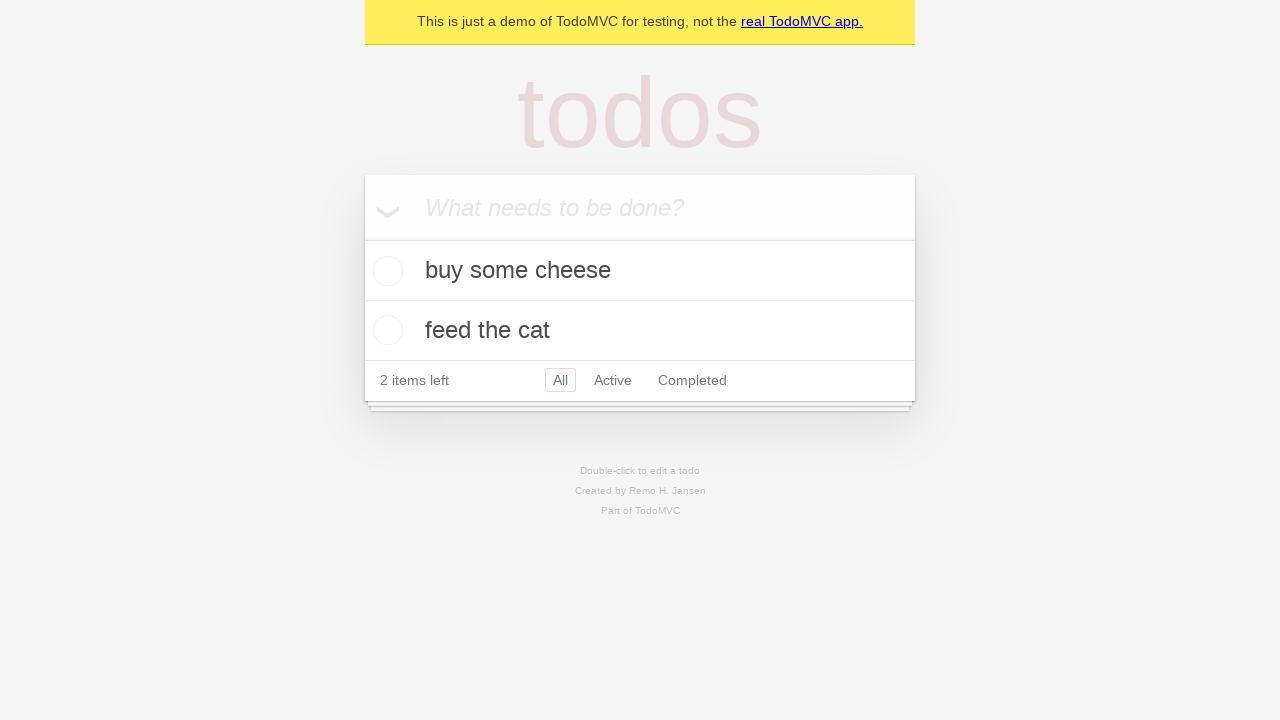

Filled todo input with 'book a doctors appointment' on internal:attr=[placeholder="What needs to be done?"i]
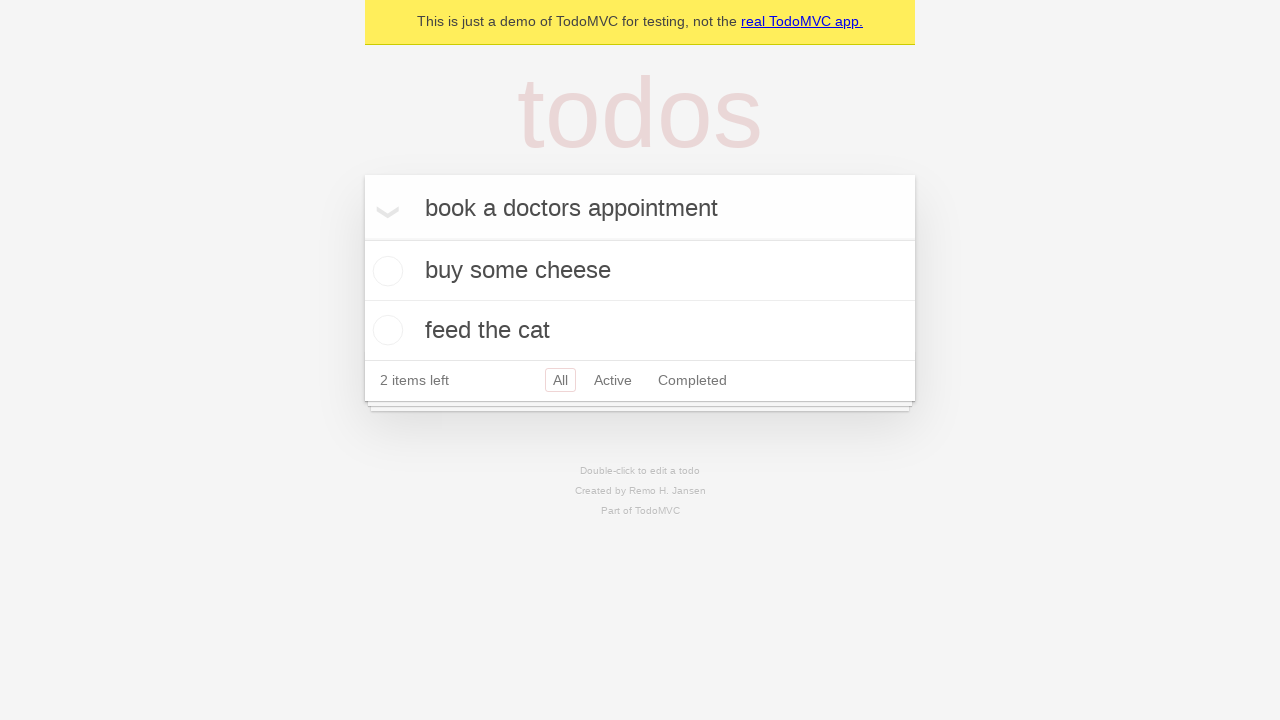

Pressed Enter to add third todo item on internal:attr=[placeholder="What needs to be done?"i]
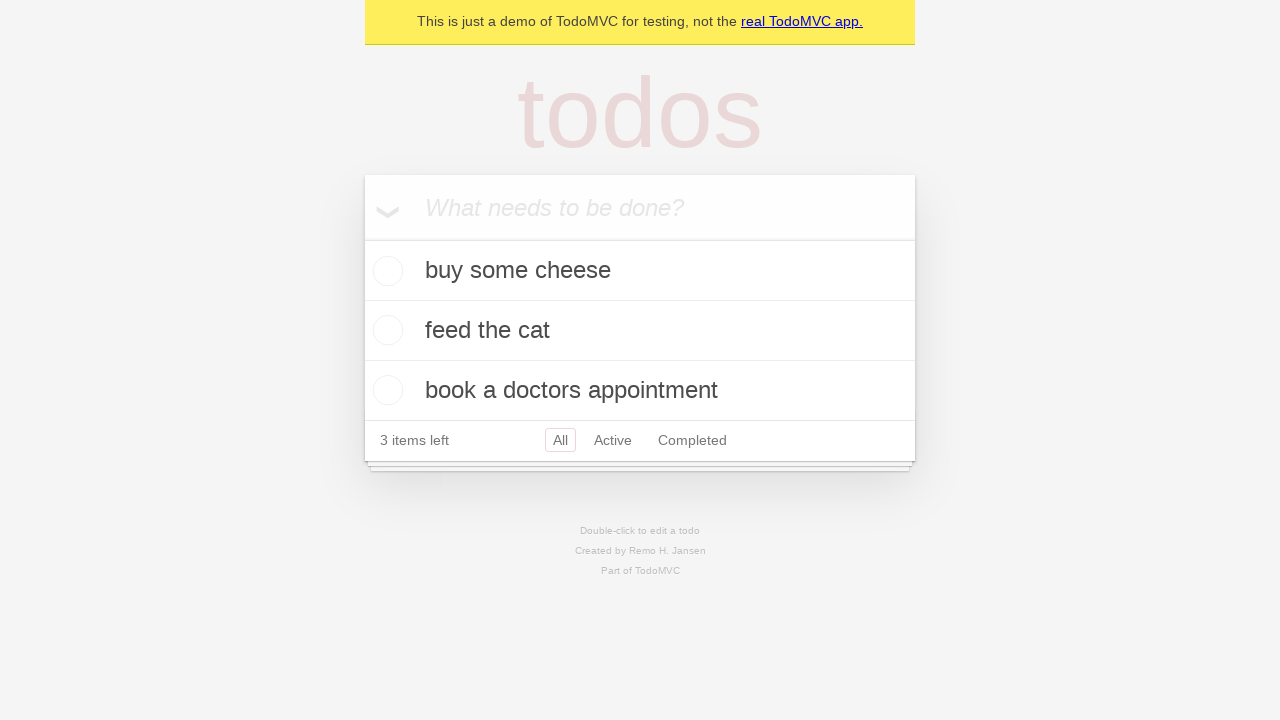

Todo count element loaded, verifying all items appended to bottom of list
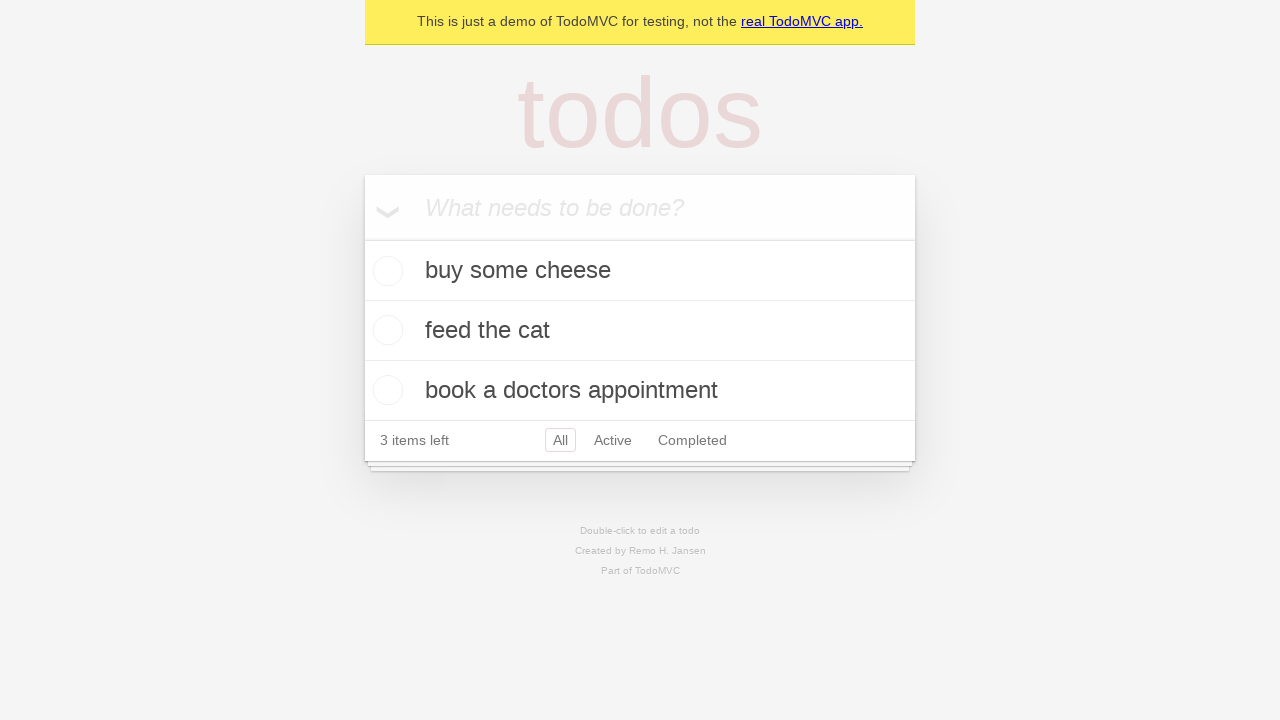

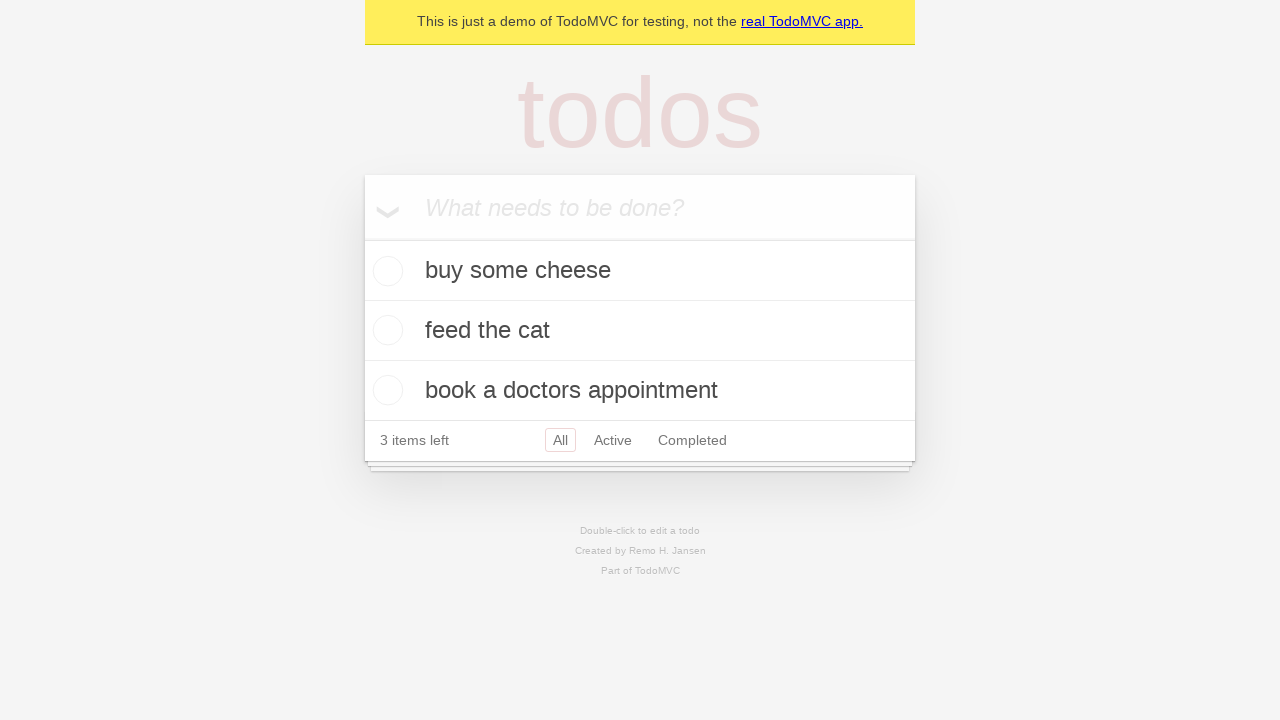